Navigates to Flipkart website and retrieves cookie information including size, names, and values

Starting URL: https://www.flipkart.com/

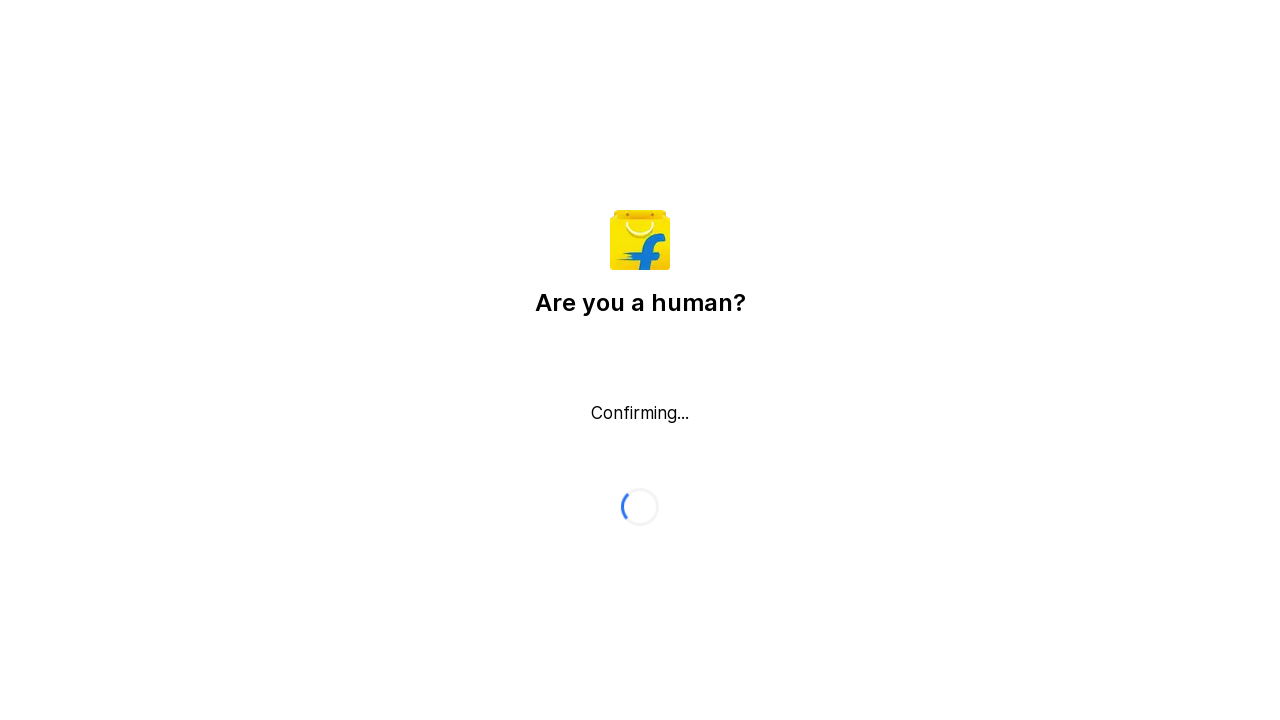

Waited for page to reach networkidle state
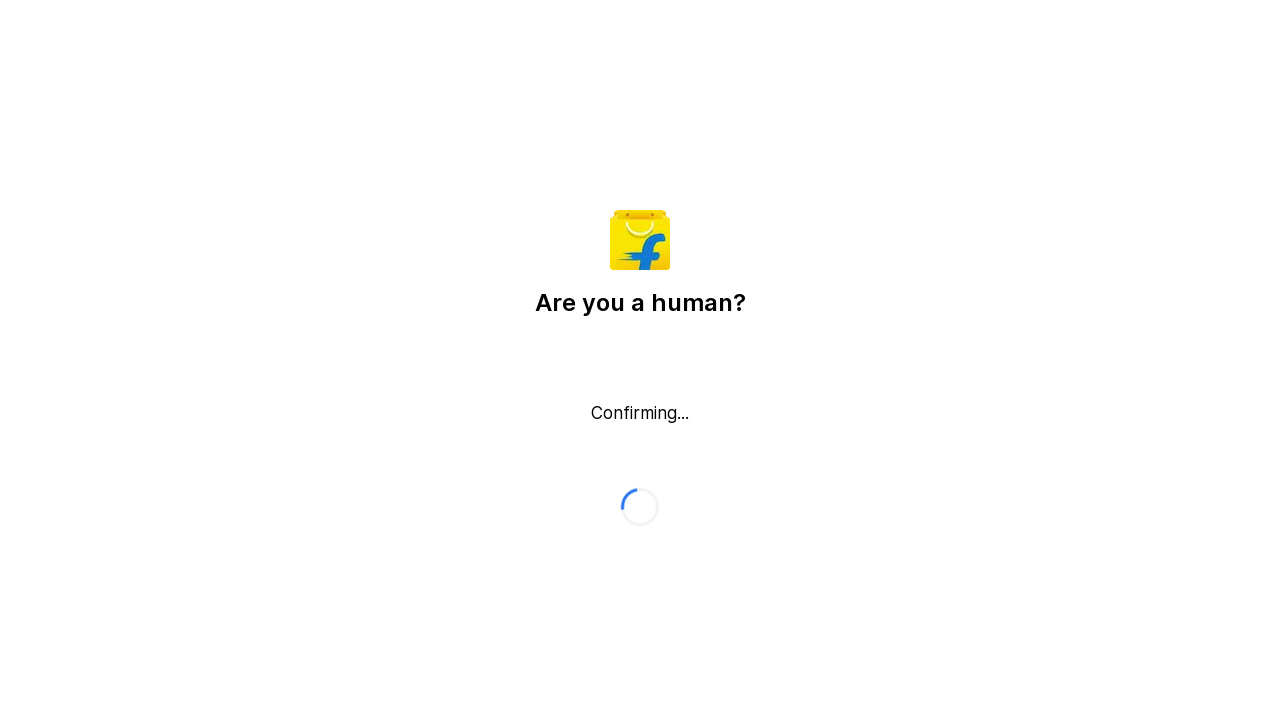

Retrieved all cookies from context - total size: 0
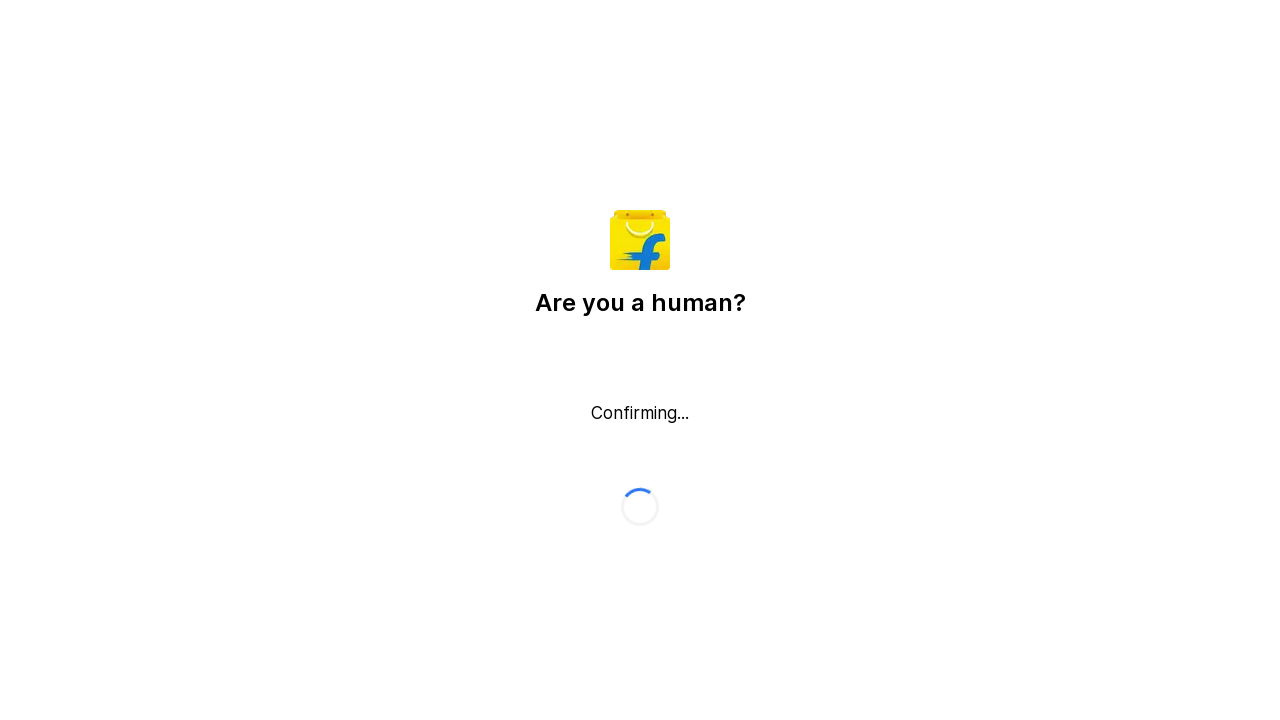

Printed name and value of all 0 cookies
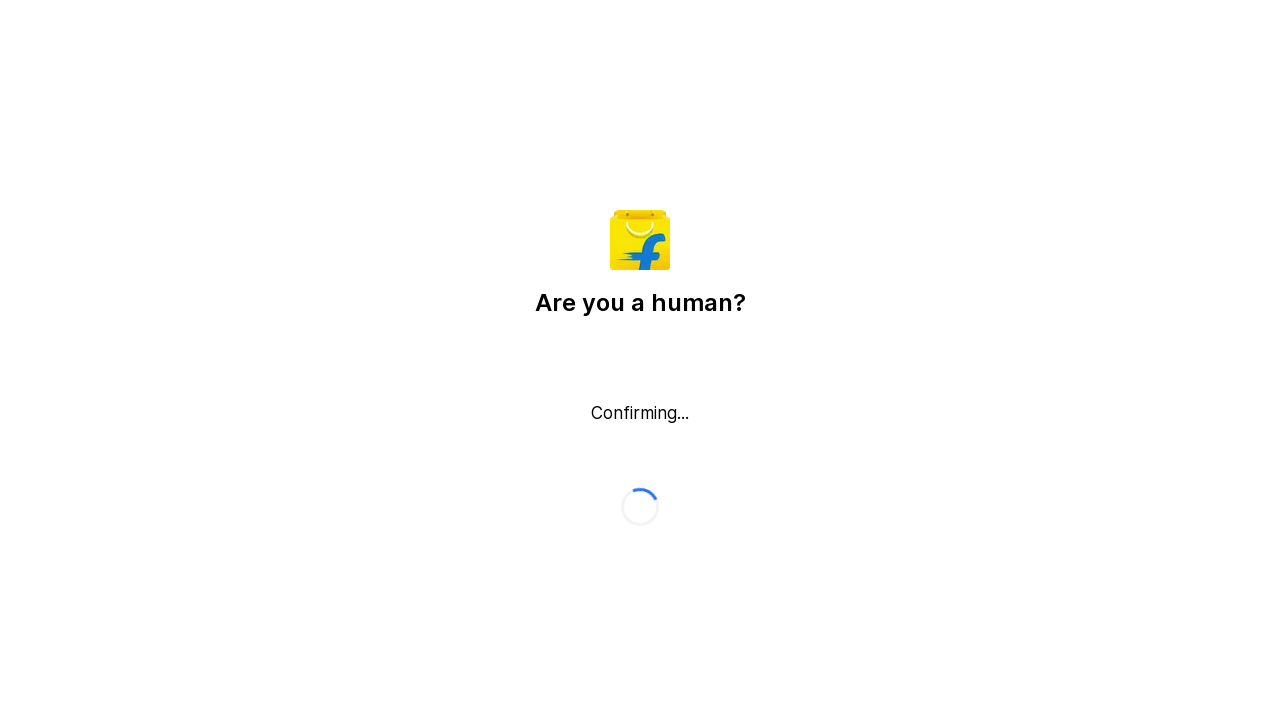

Searched for Network-Type cookie in cookie list
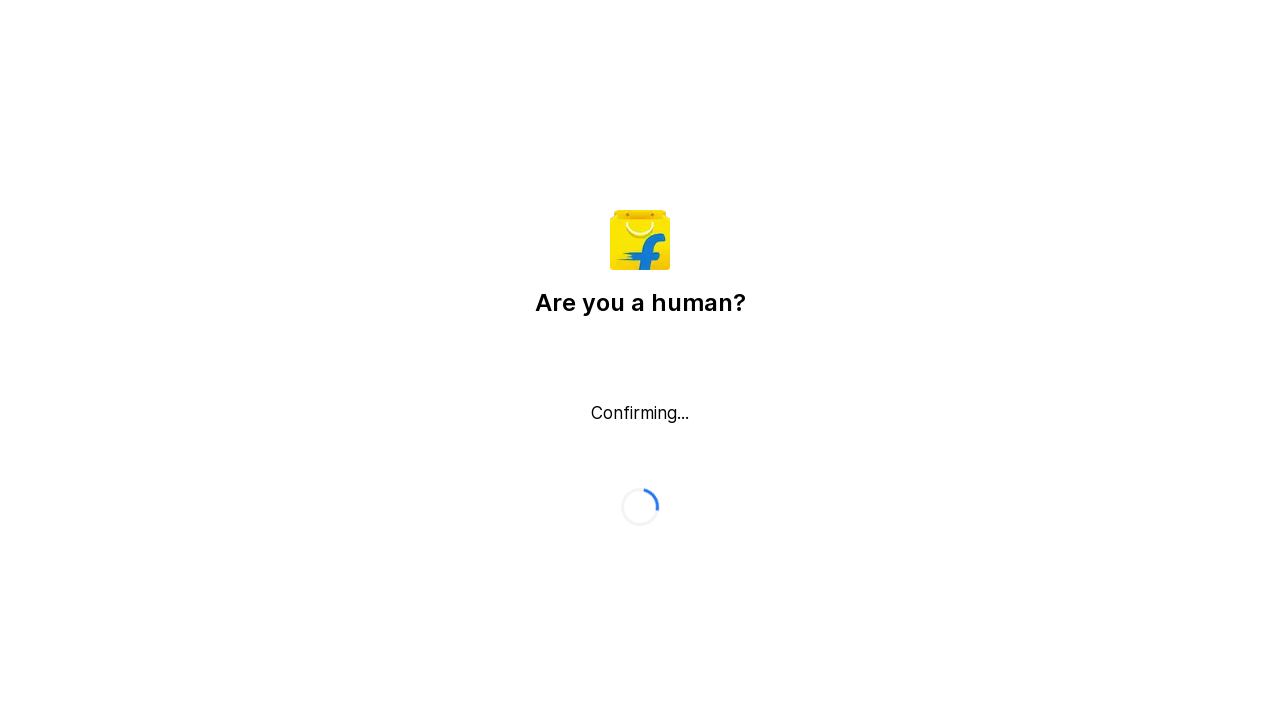

Network-Type cookie not found in context
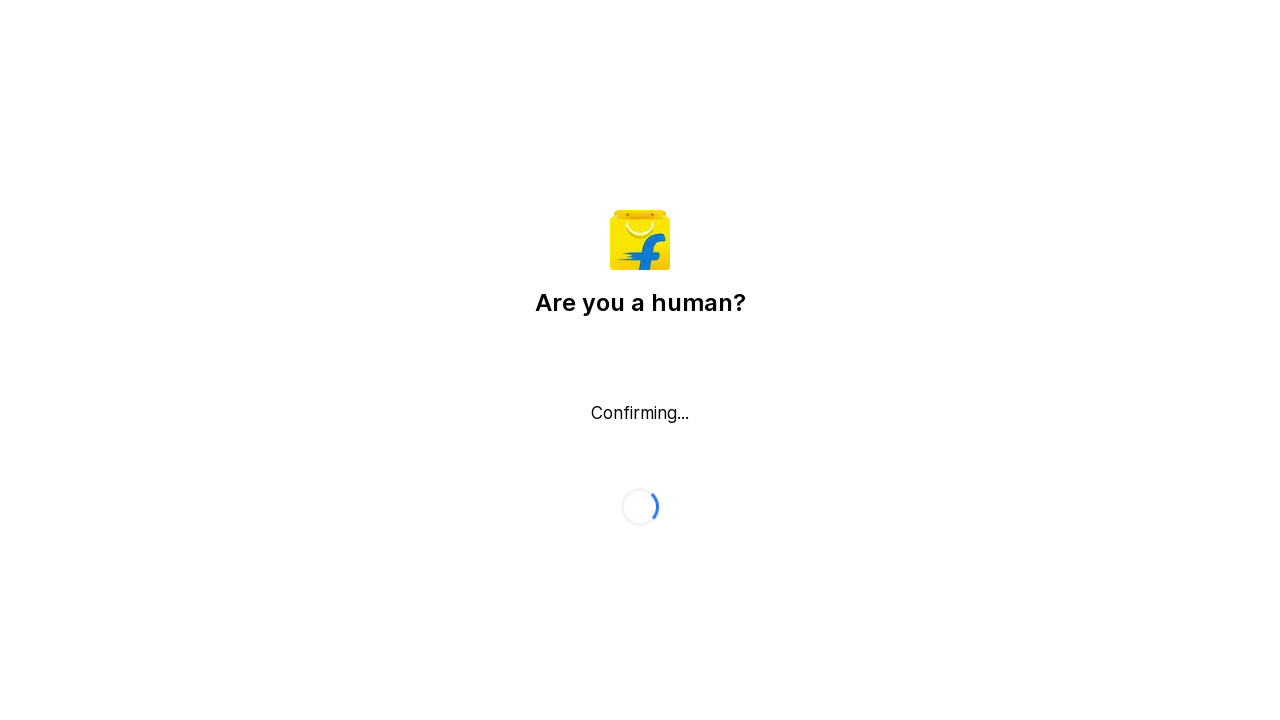

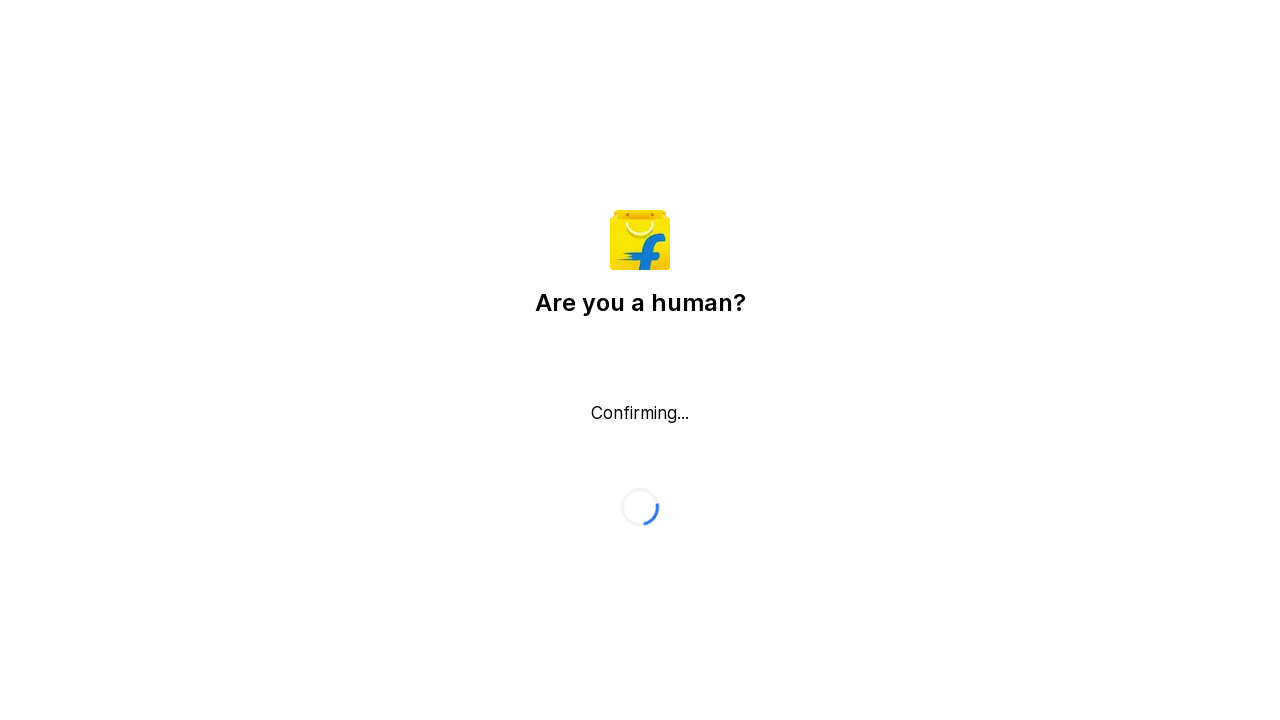